Tests that a todo item is removed when edited to have an empty text string.

Starting URL: https://demo.playwright.dev/todomvc

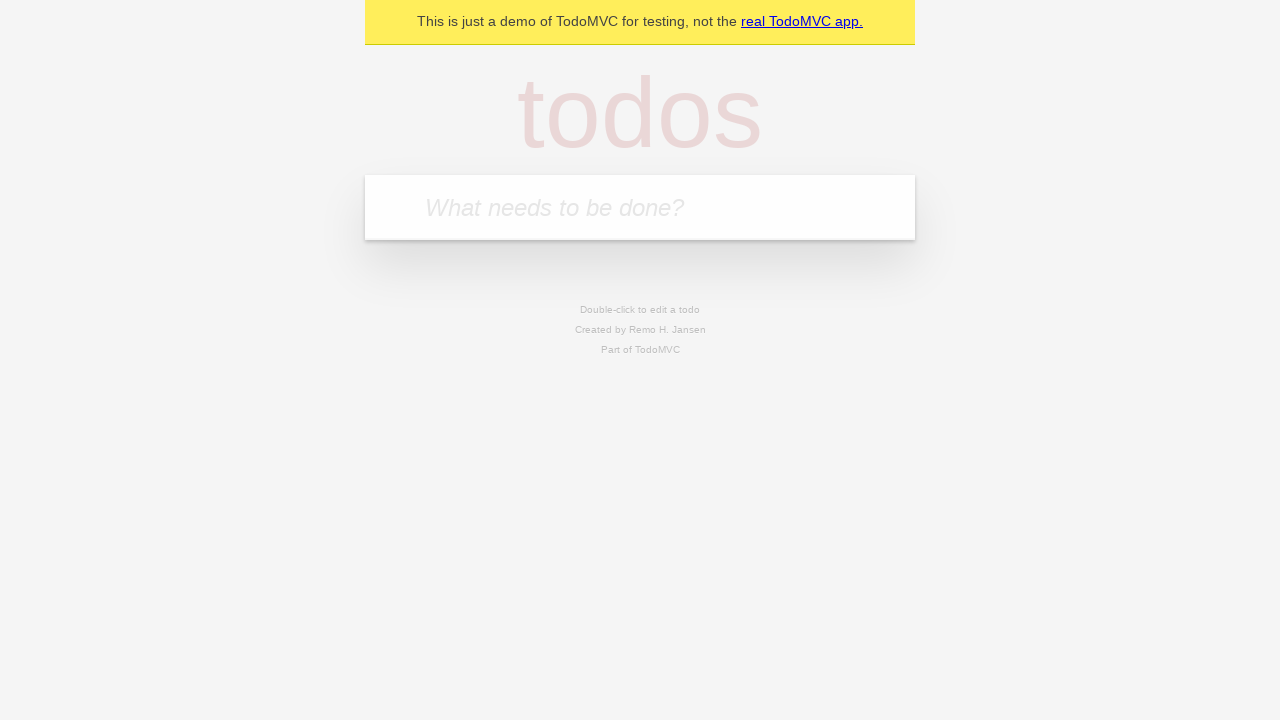

Filled input field with 'buy some cheese' on internal:attr=[placeholder="What needs to be done?"i]
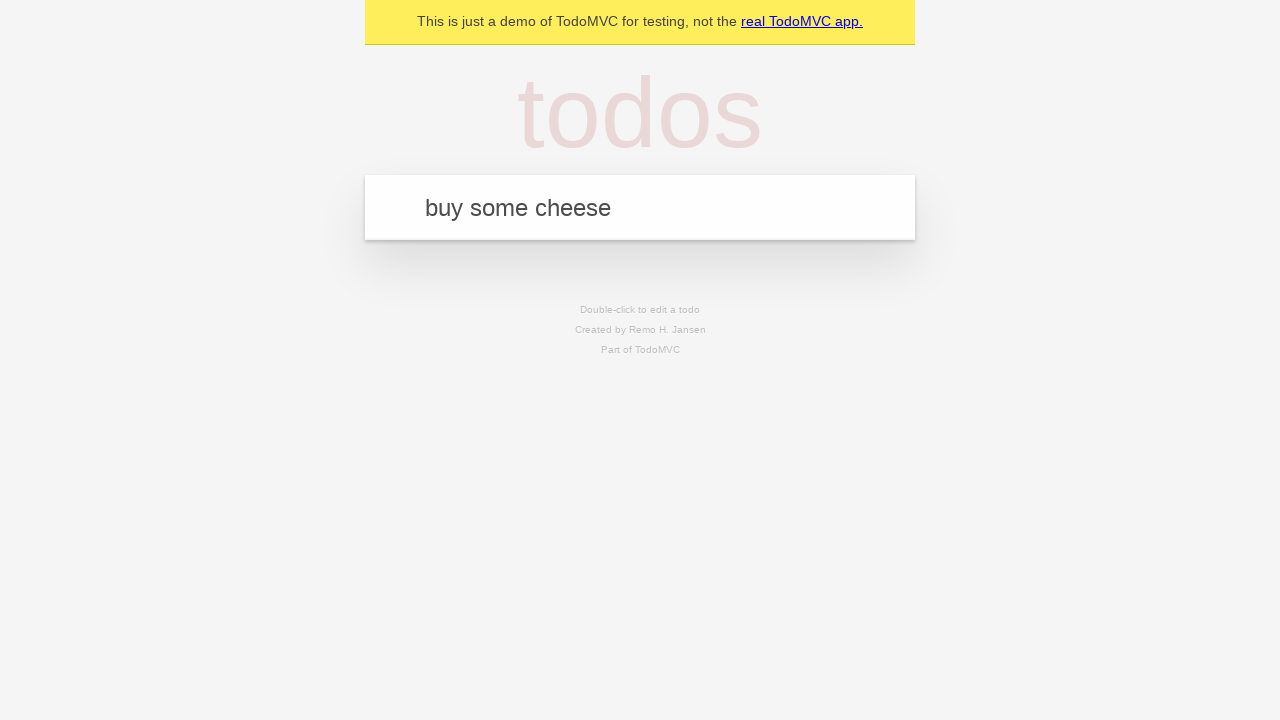

Pressed Enter to create first todo item on internal:attr=[placeholder="What needs to be done?"i]
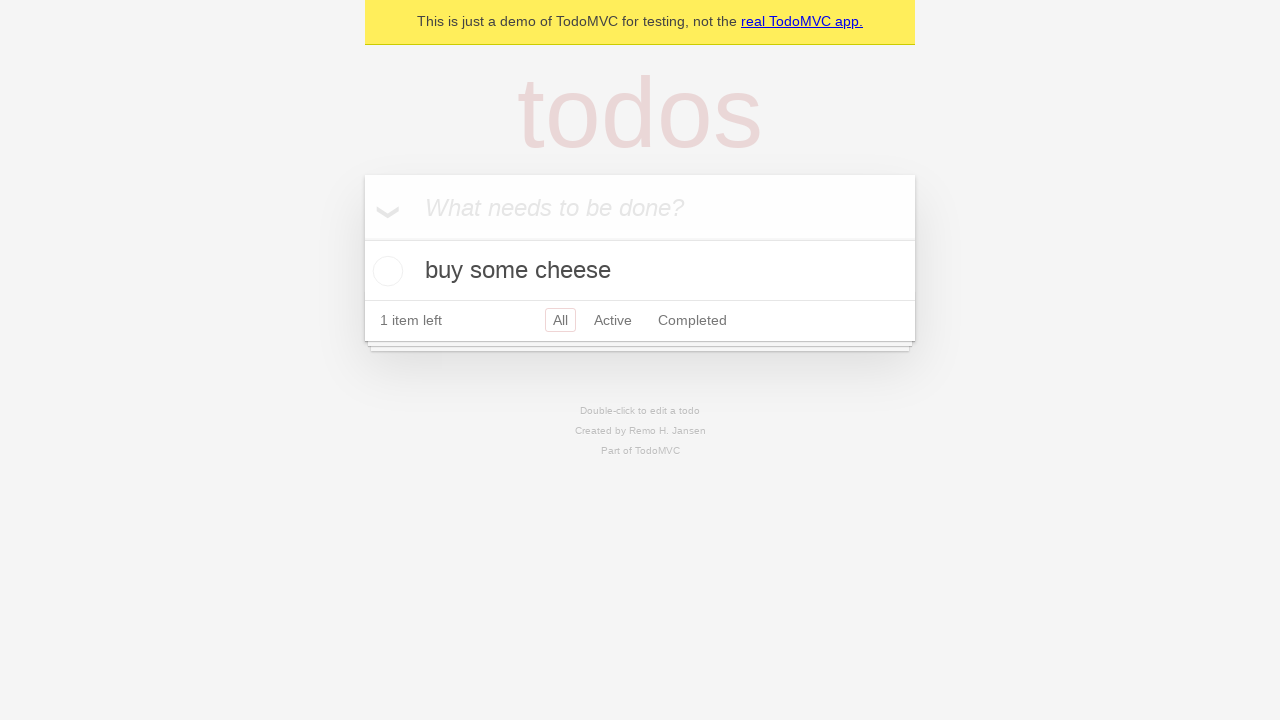

Filled input field with 'feed the cat' on internal:attr=[placeholder="What needs to be done?"i]
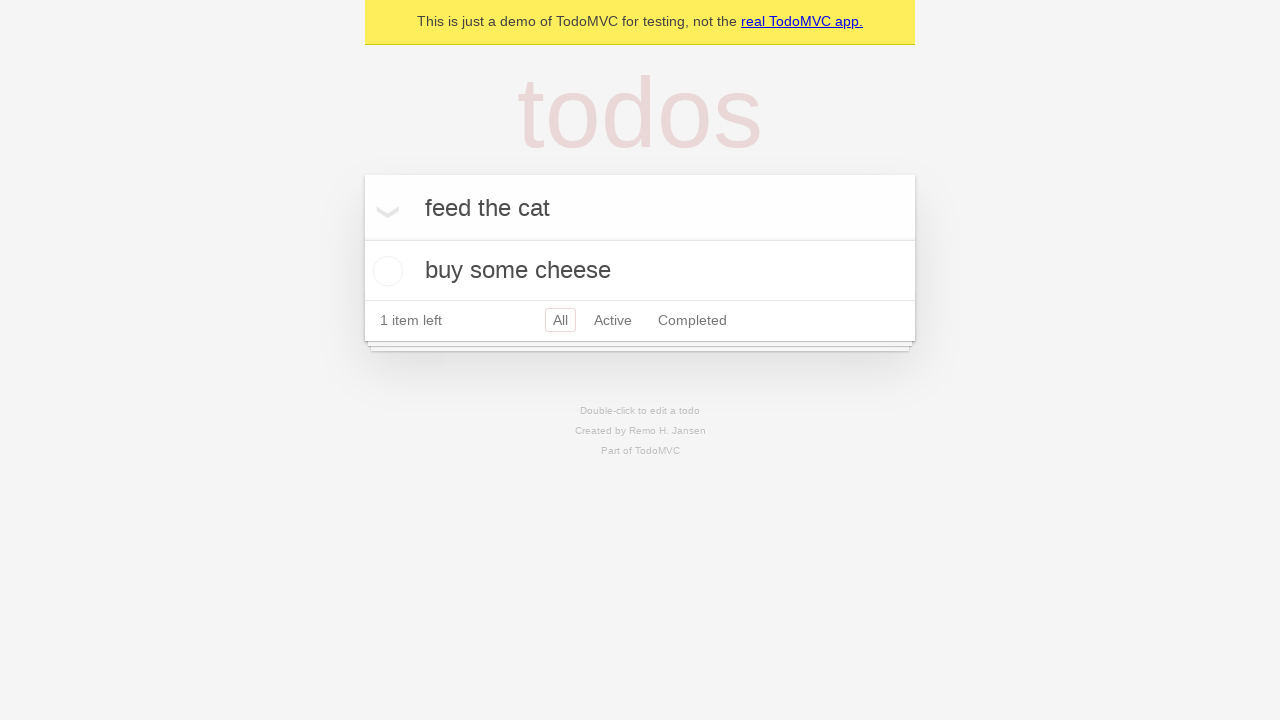

Pressed Enter to create second todo item on internal:attr=[placeholder="What needs to be done?"i]
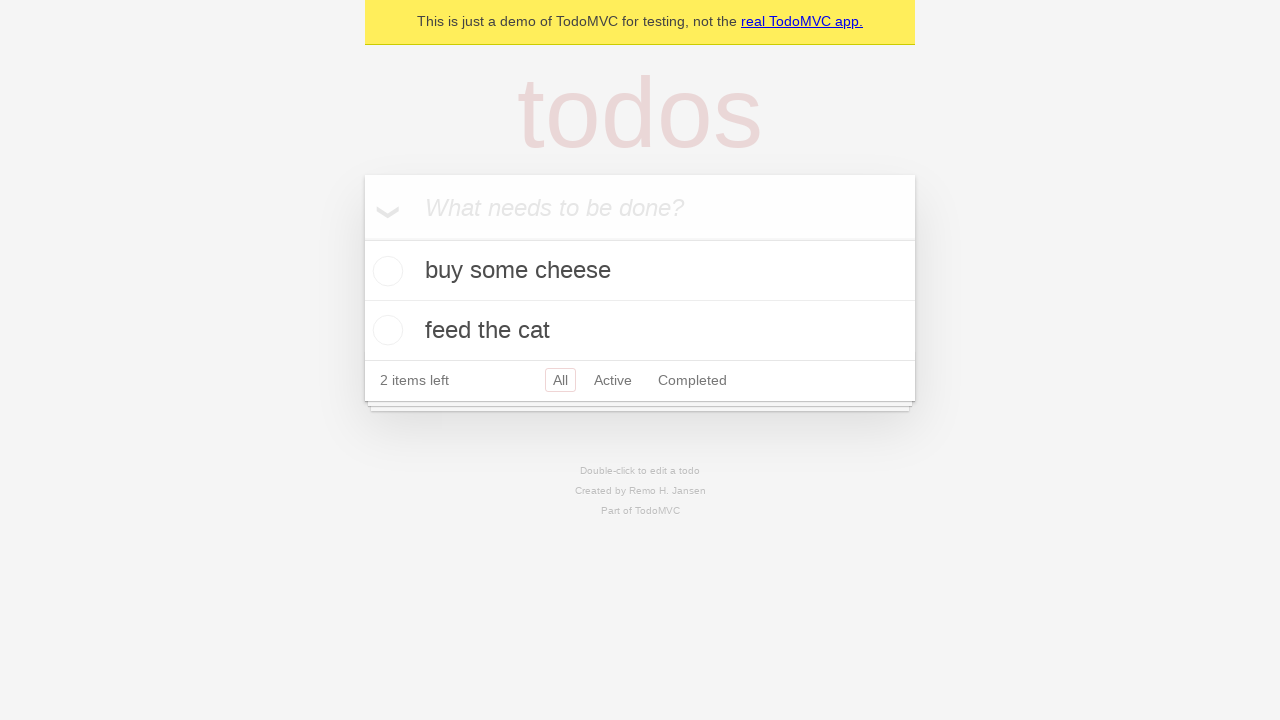

Filled input field with 'book a doctors appointment' on internal:attr=[placeholder="What needs to be done?"i]
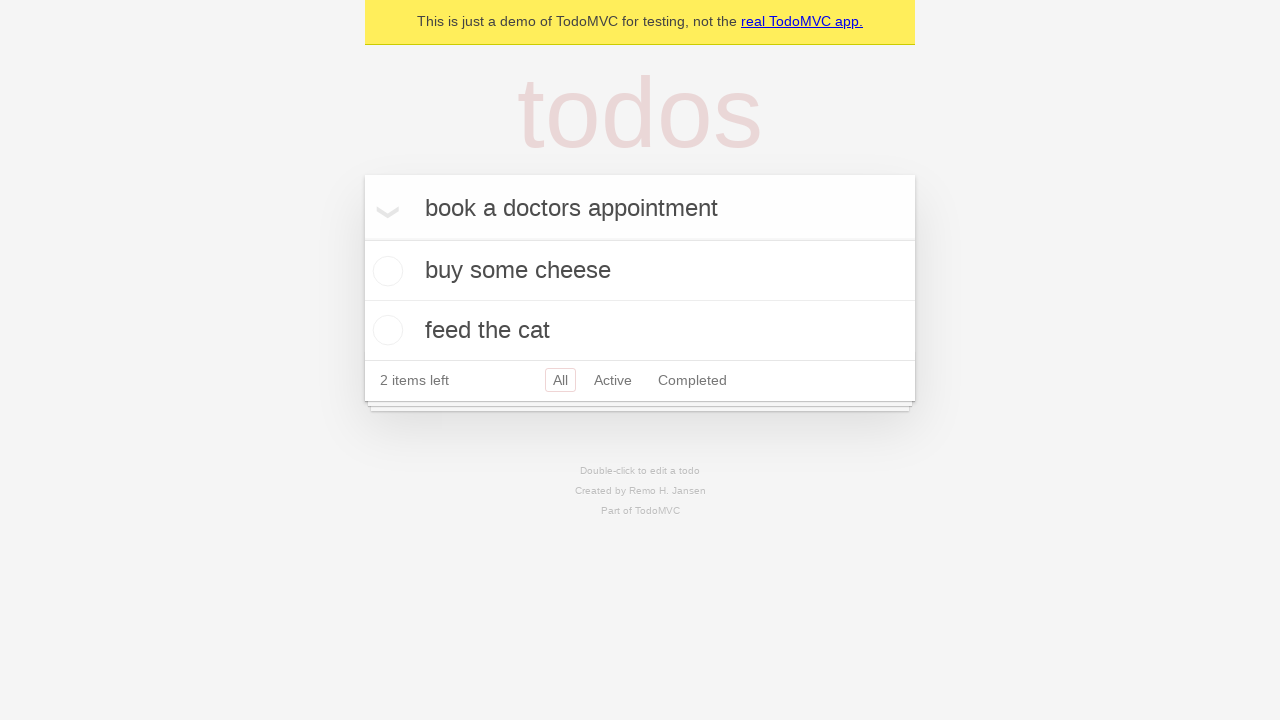

Pressed Enter to create third todo item on internal:attr=[placeholder="What needs to be done?"i]
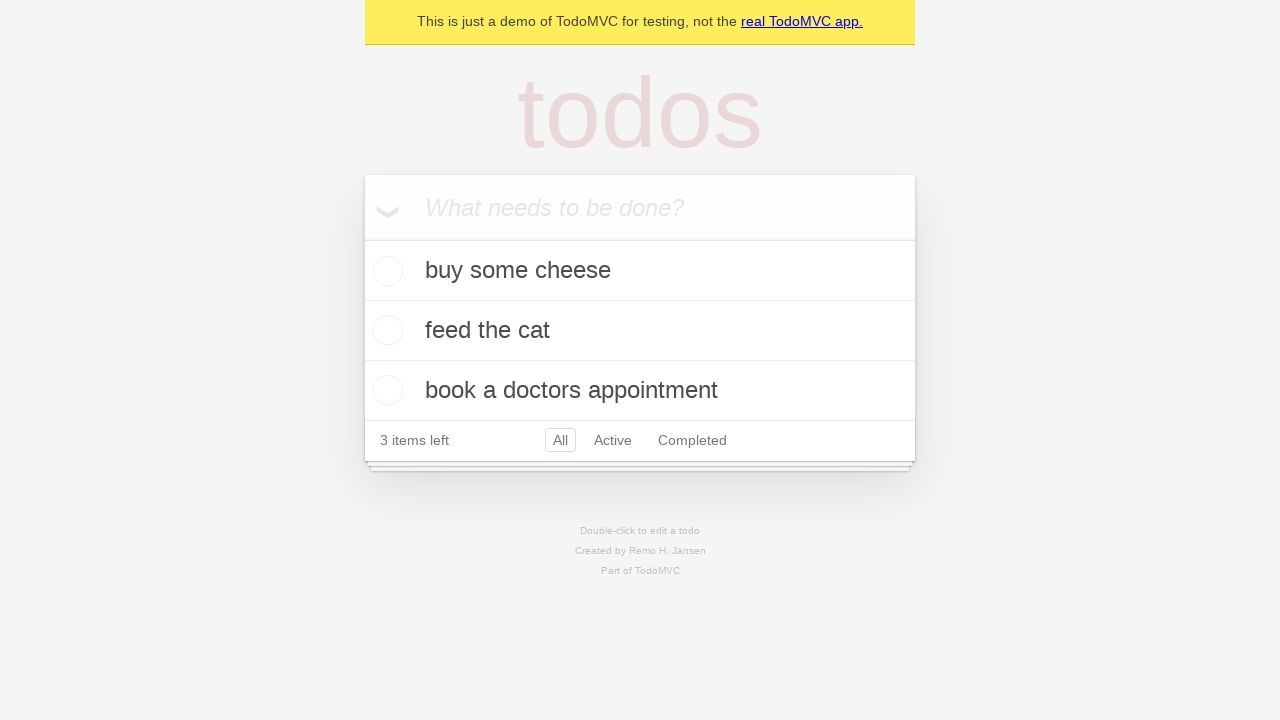

Double-clicked second todo item to enter edit mode at (640, 331) on internal:testid=[data-testid="todo-item"s] >> nth=1
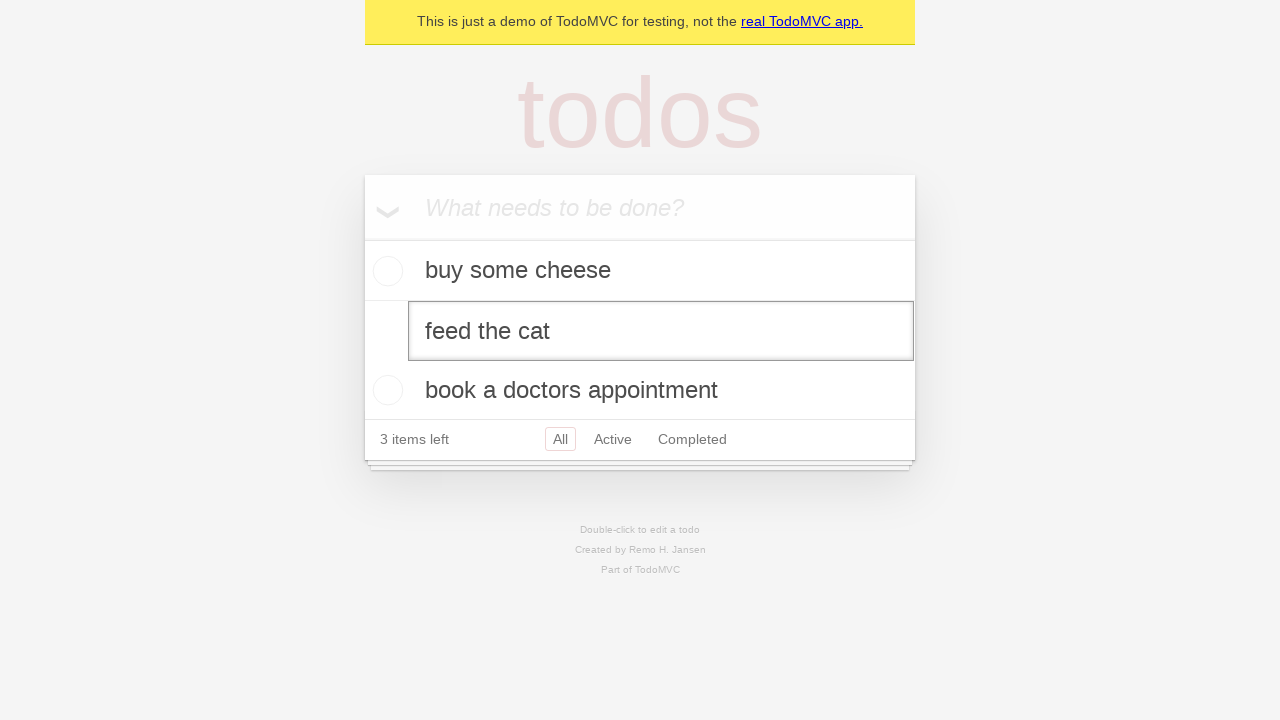

Cleared text from edit field (empty string) on internal:testid=[data-testid="todo-item"s] >> nth=1 >> internal:role=textbox[nam
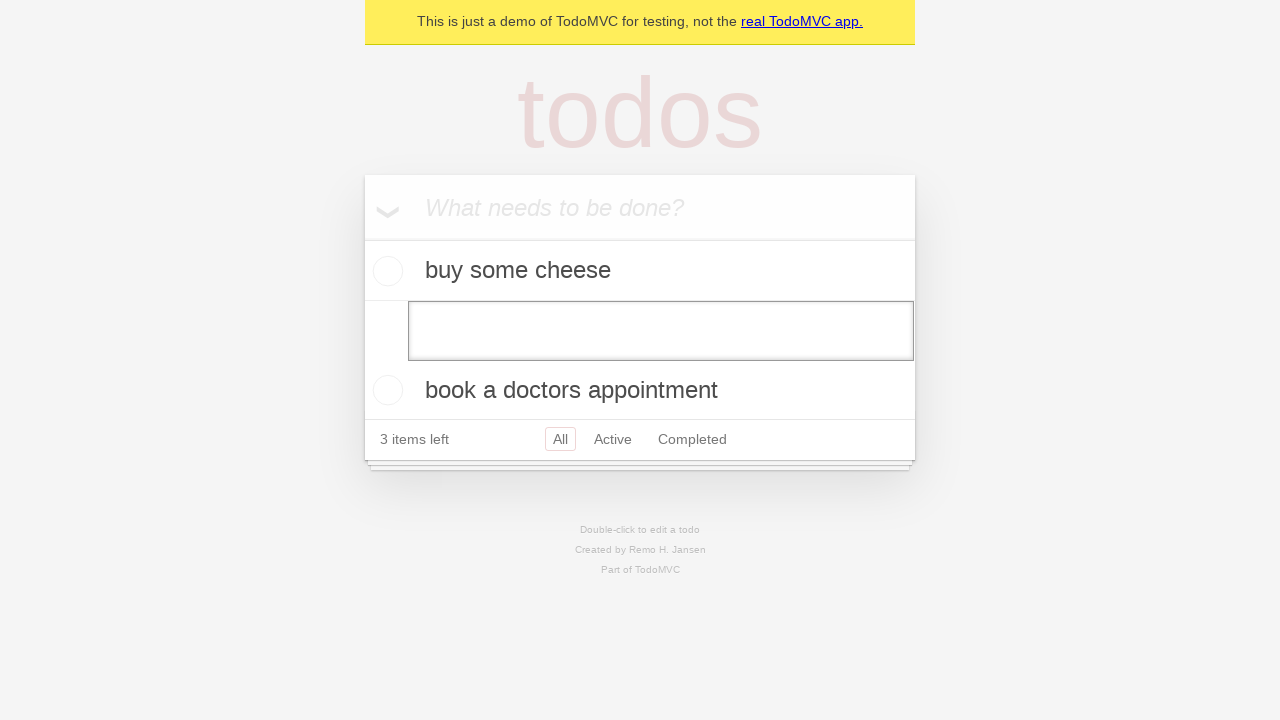

Pressed Enter to confirm edit with empty text - item should be removed on internal:testid=[data-testid="todo-item"s] >> nth=1 >> internal:role=textbox[nam
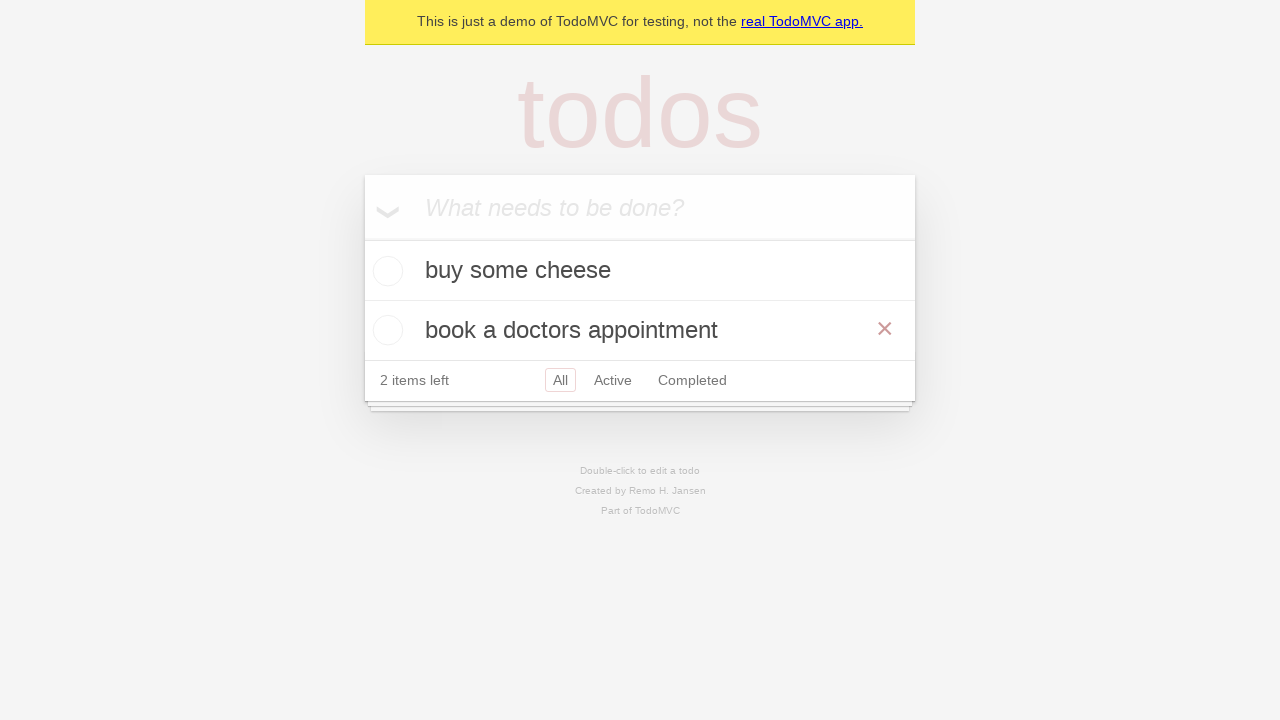

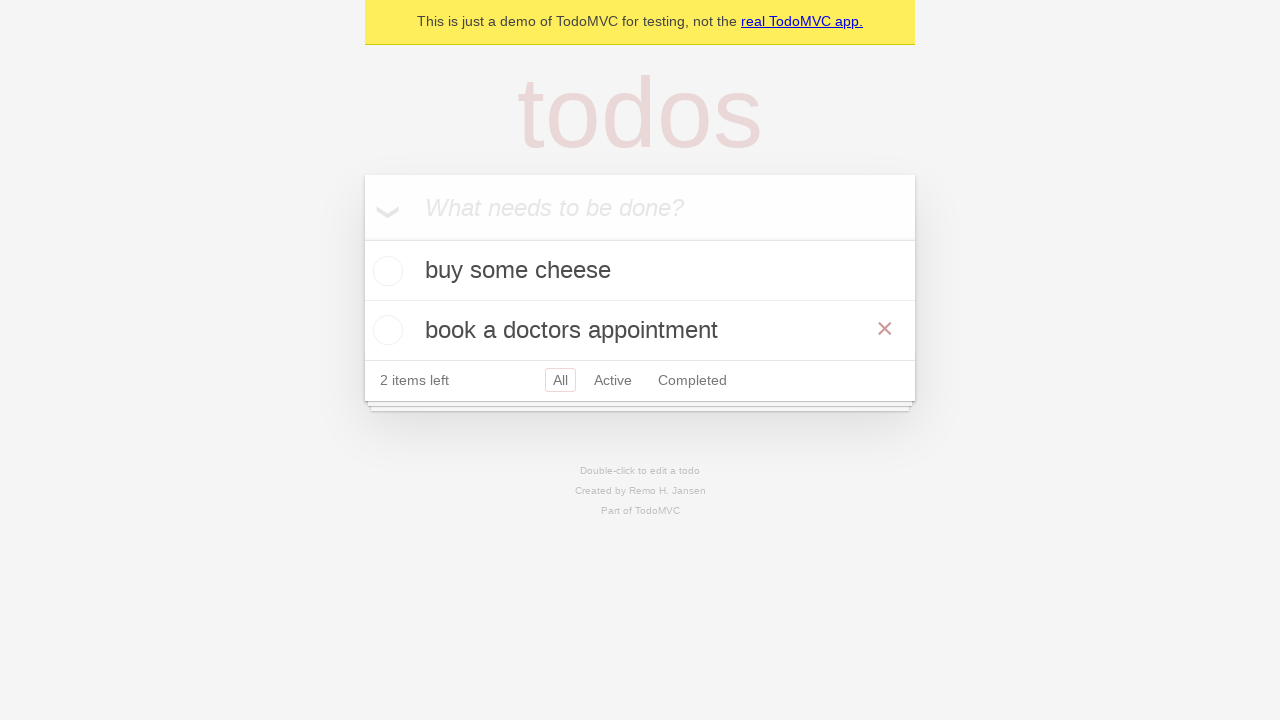